Tests the stock symbol history page by filling in date range filters and clicking the search button to load historical data for a specific company

Starting URL: https://www.mse.mk/en/stats/symbolhistory/ALK

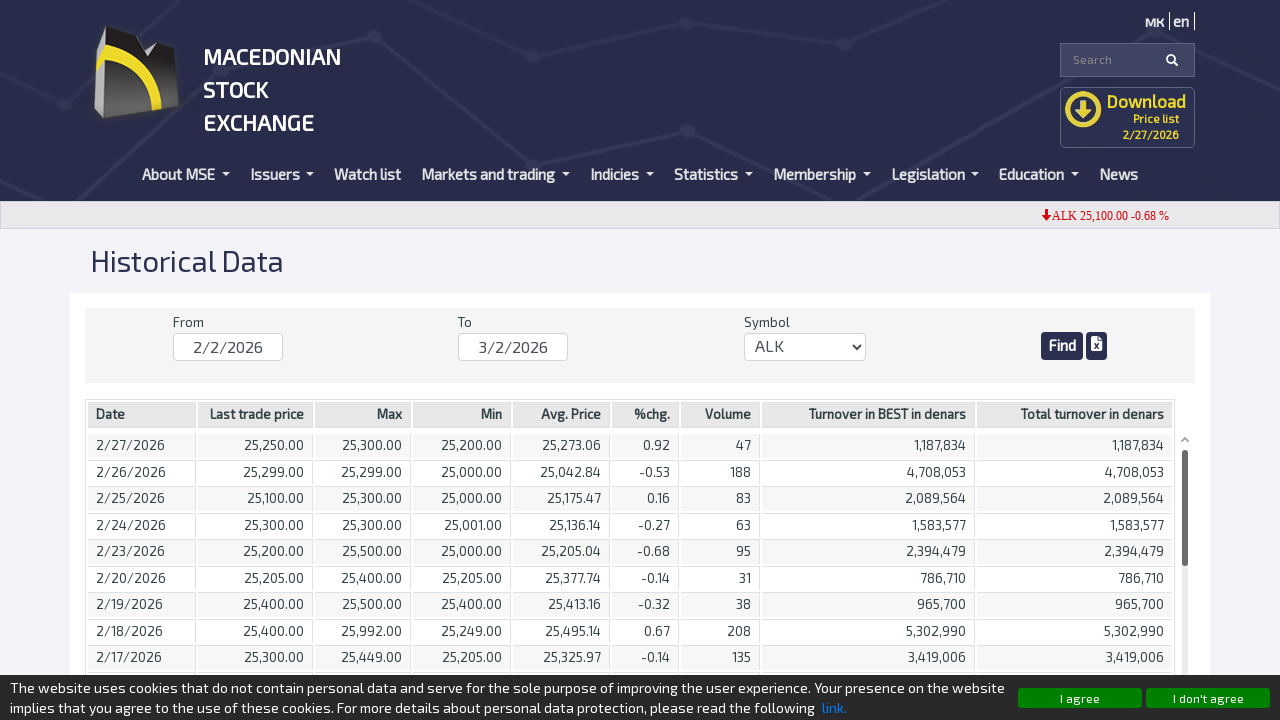

Filled FromDate field with '01/15/2024' on #FromDate
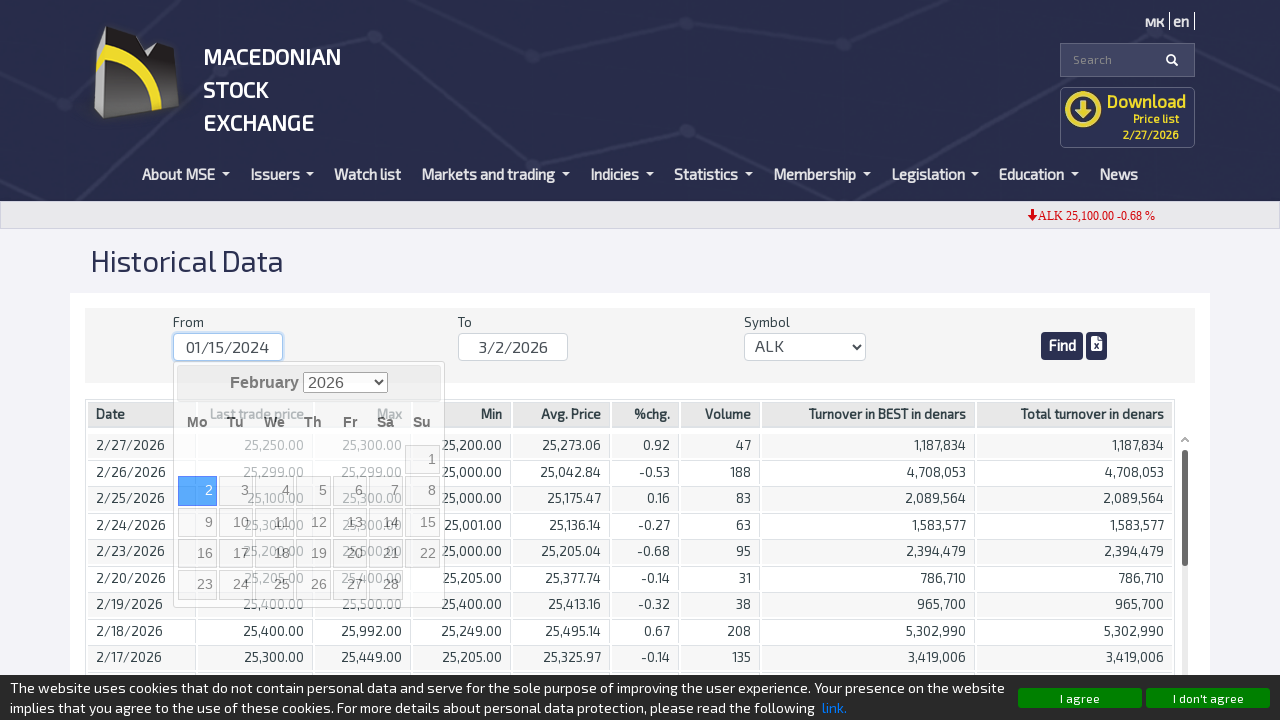

Filled ToDate field with '01/15/2025' on #ToDate
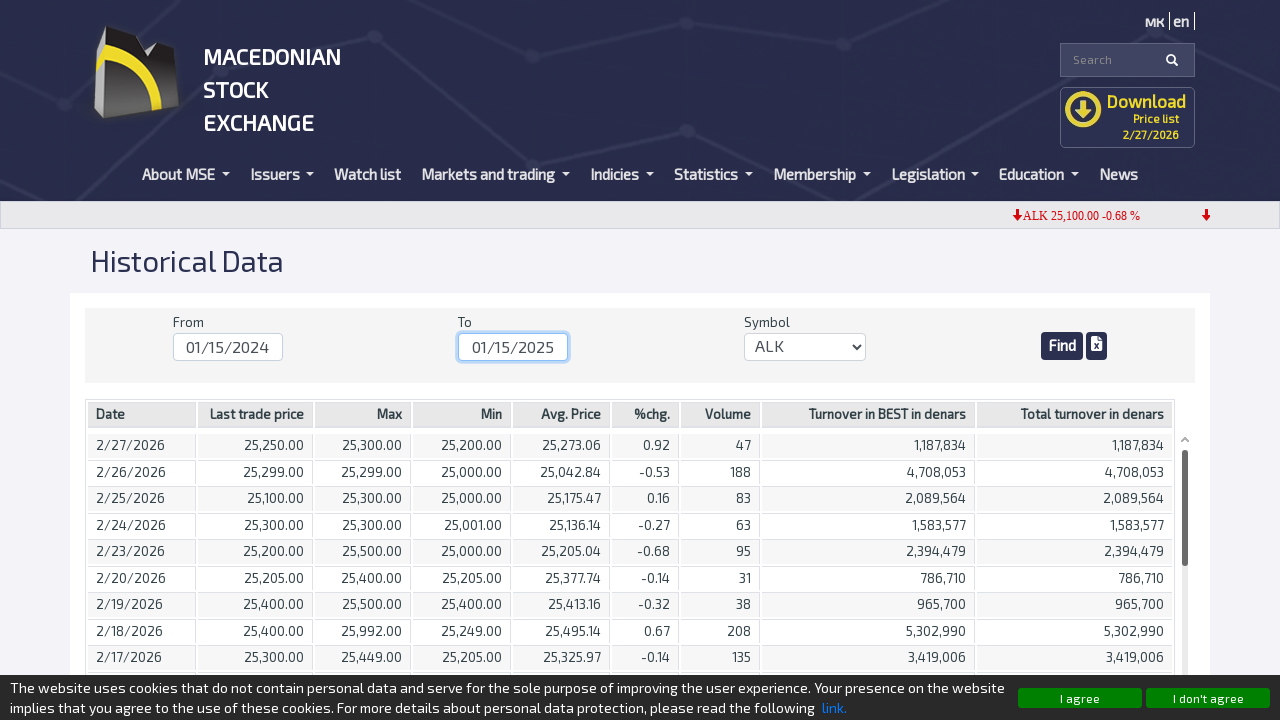

Clicked search button to apply date range filters at (1062, 346) on .btn >> nth=1
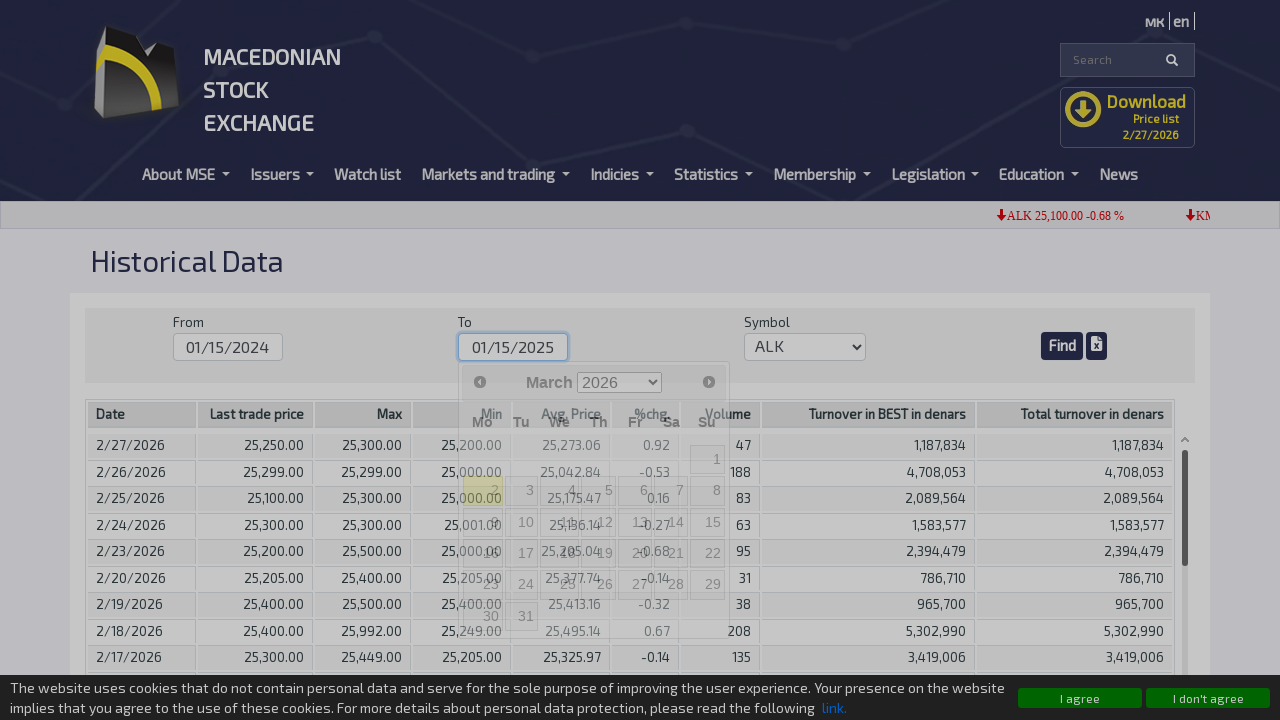

Historical data table loaded for ALK symbol
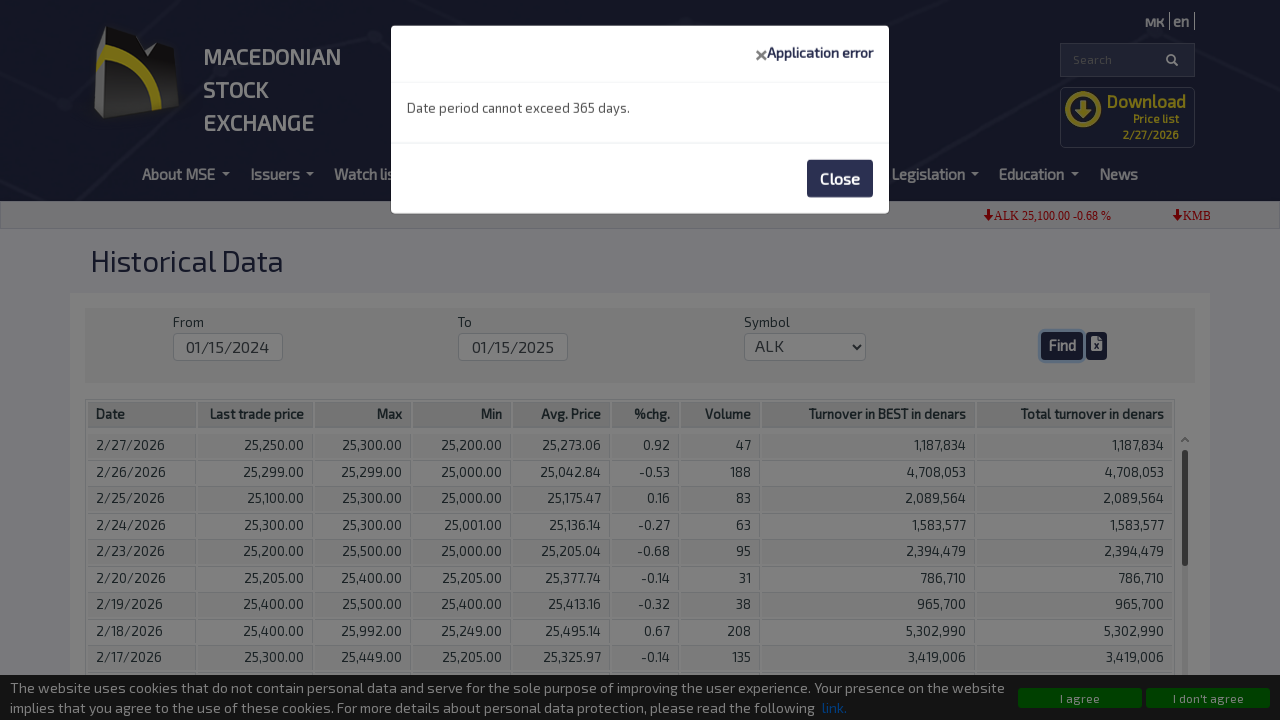

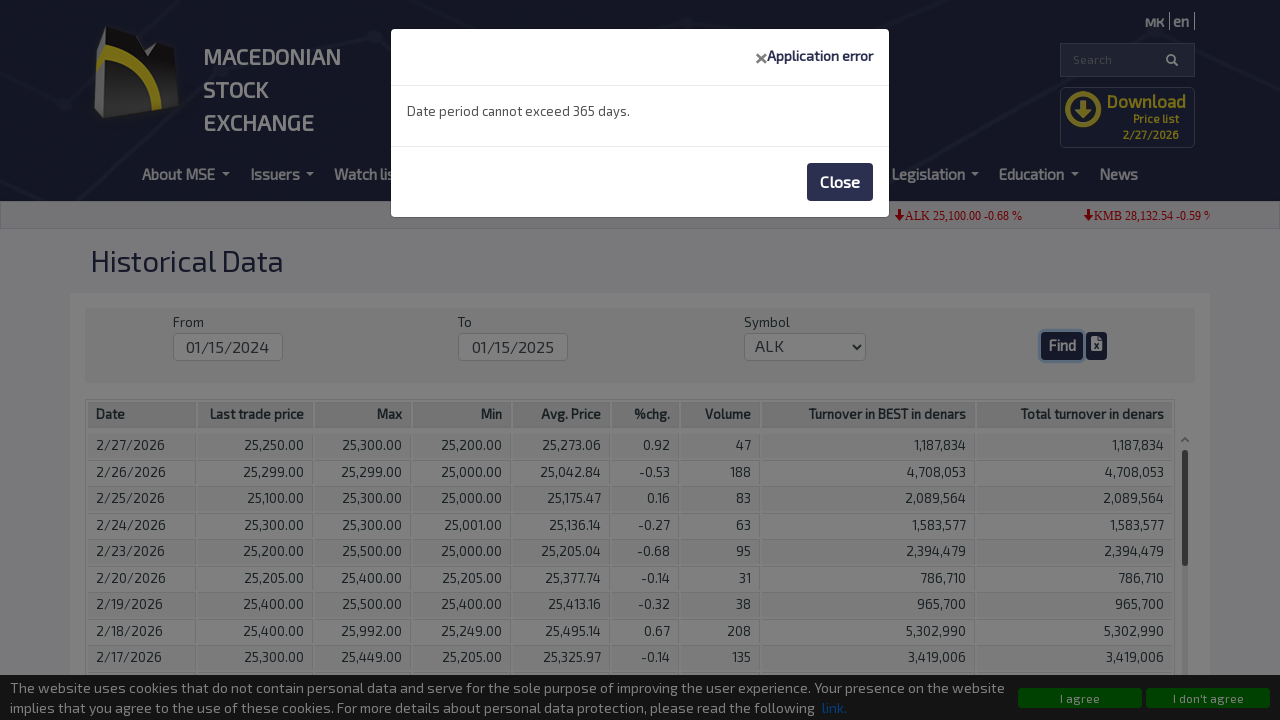